Tests dynamic control visibility by clicking Remove button and waiting for loading indicator to disappear before verifying success message appears

Starting URL: https://the-internet.herokuapp.com/dynamic_controls

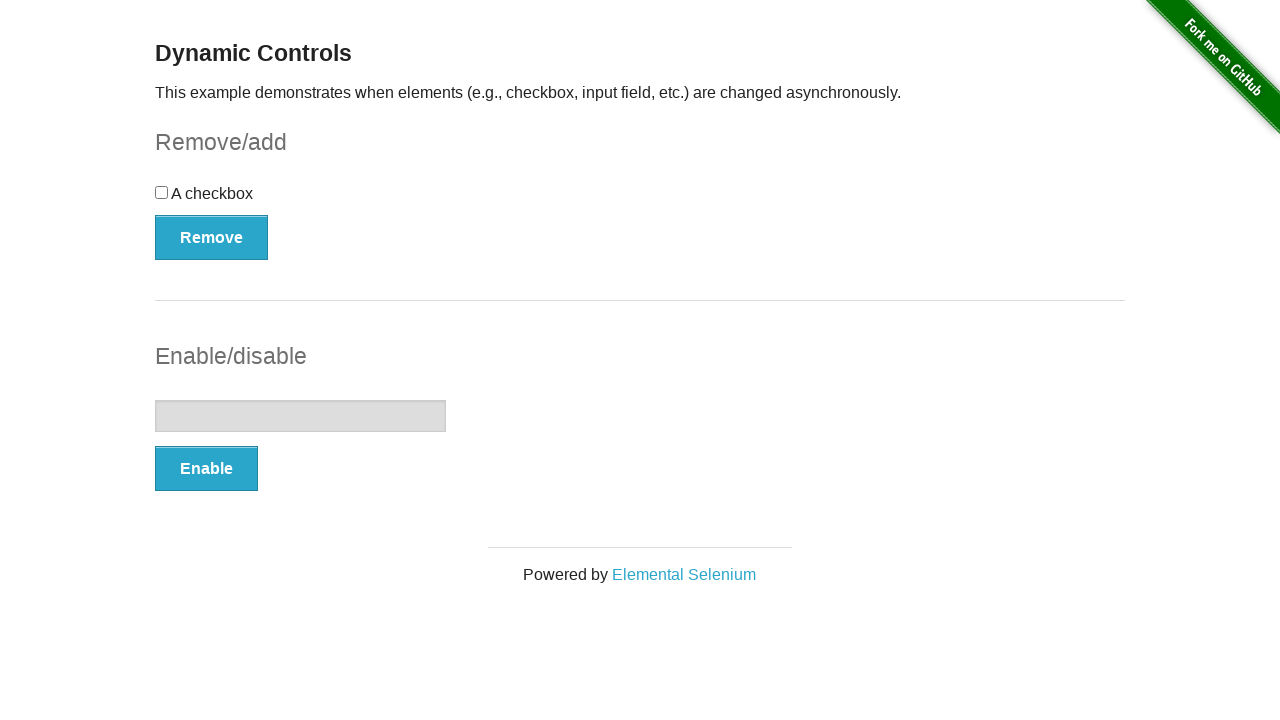

Clicked Remove button to trigger dynamic control removal at (212, 237) on (//button[@type='button'])[1]
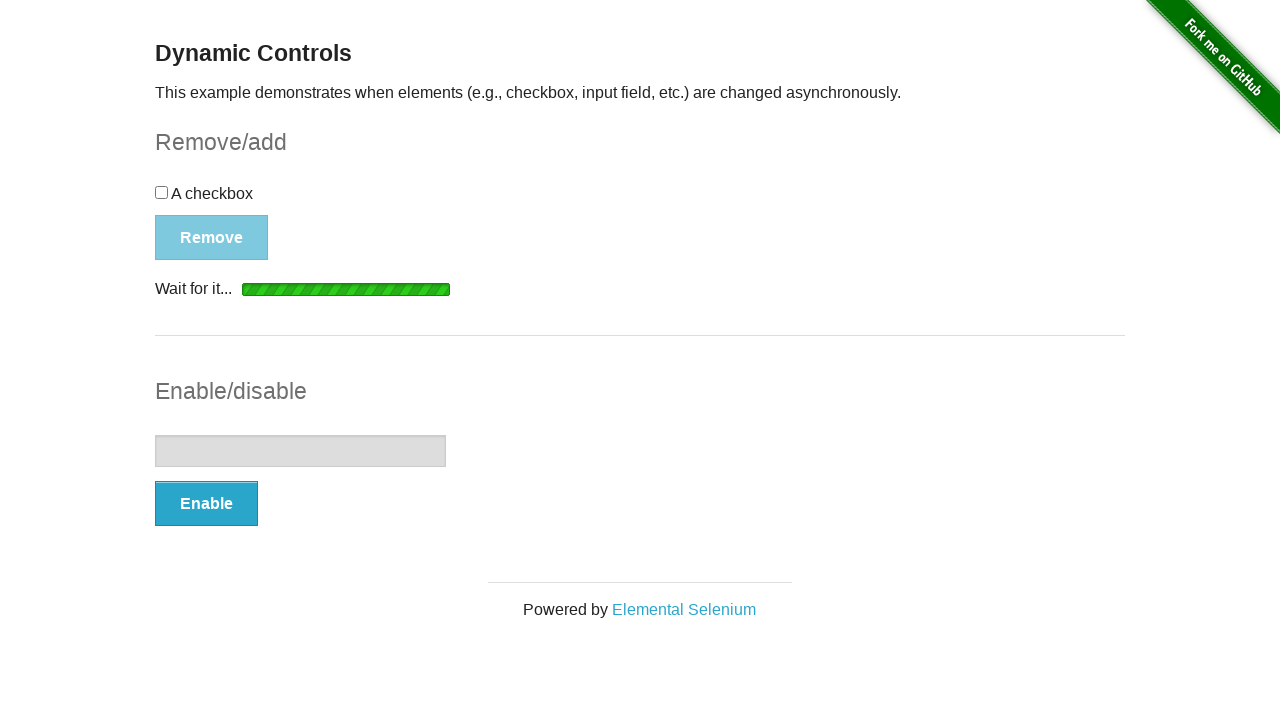

Loading indicator disappeared after Remove button click
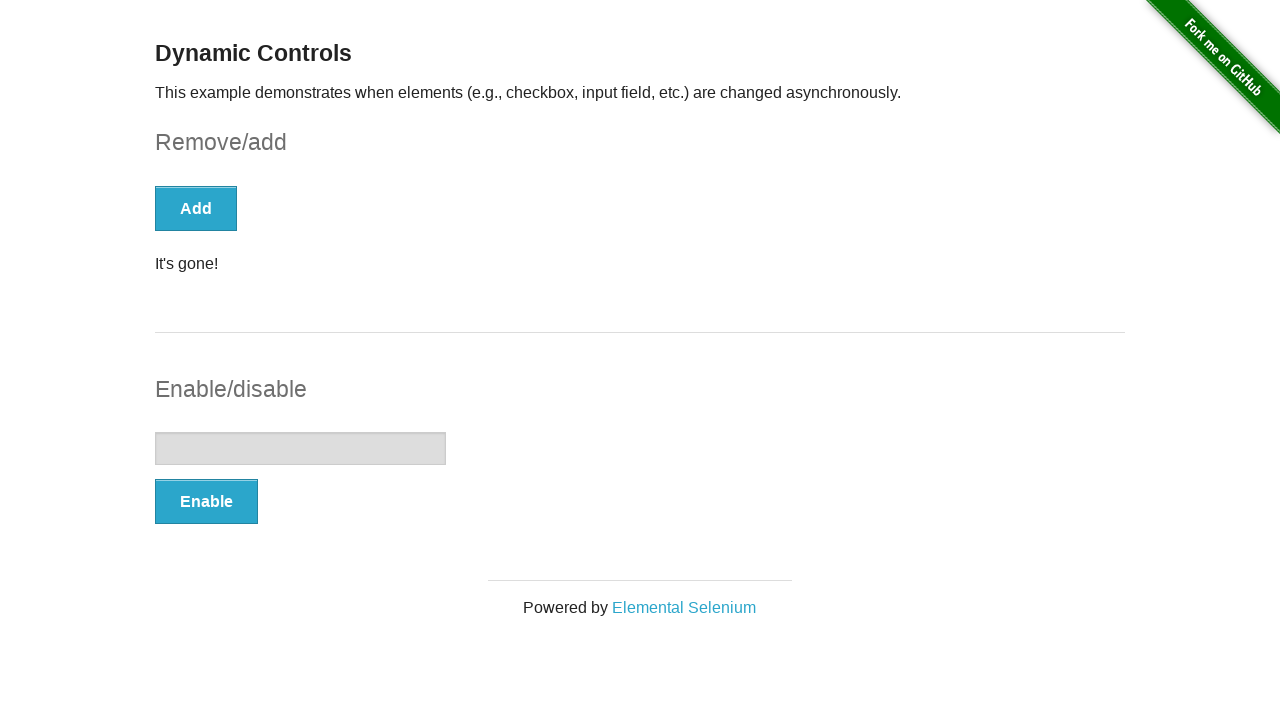

Success message element became visible
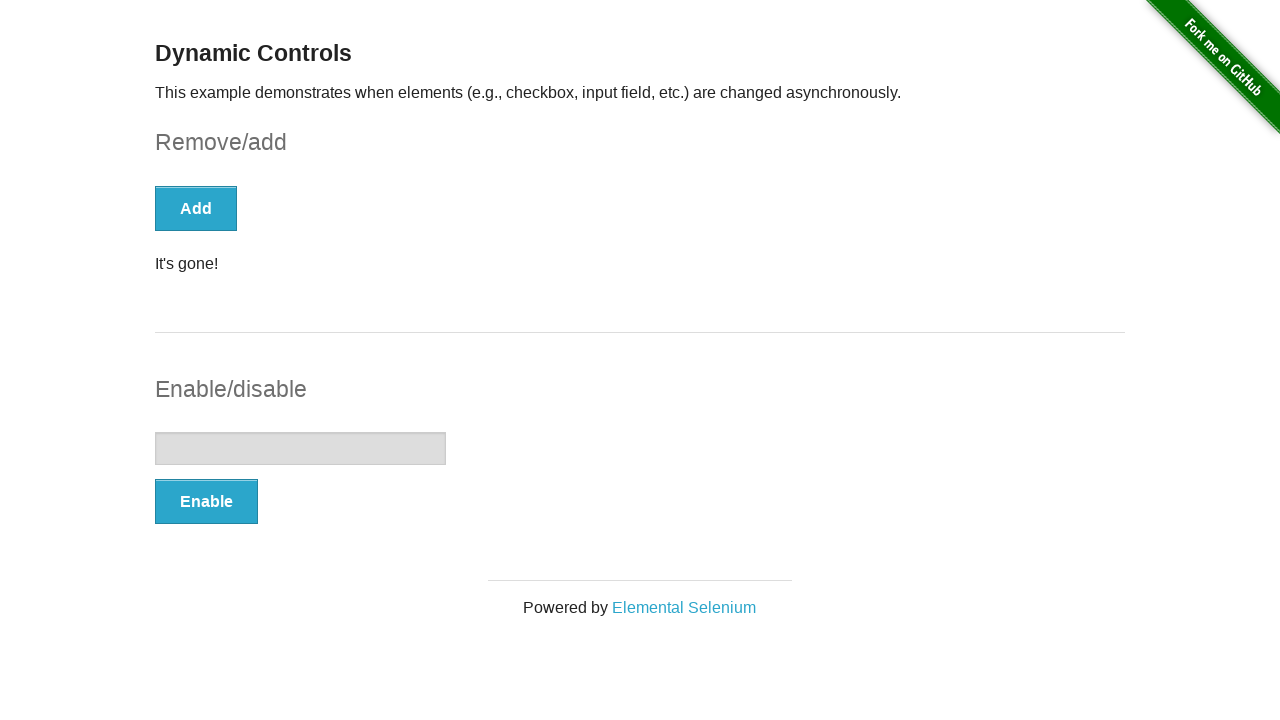

Located success message element
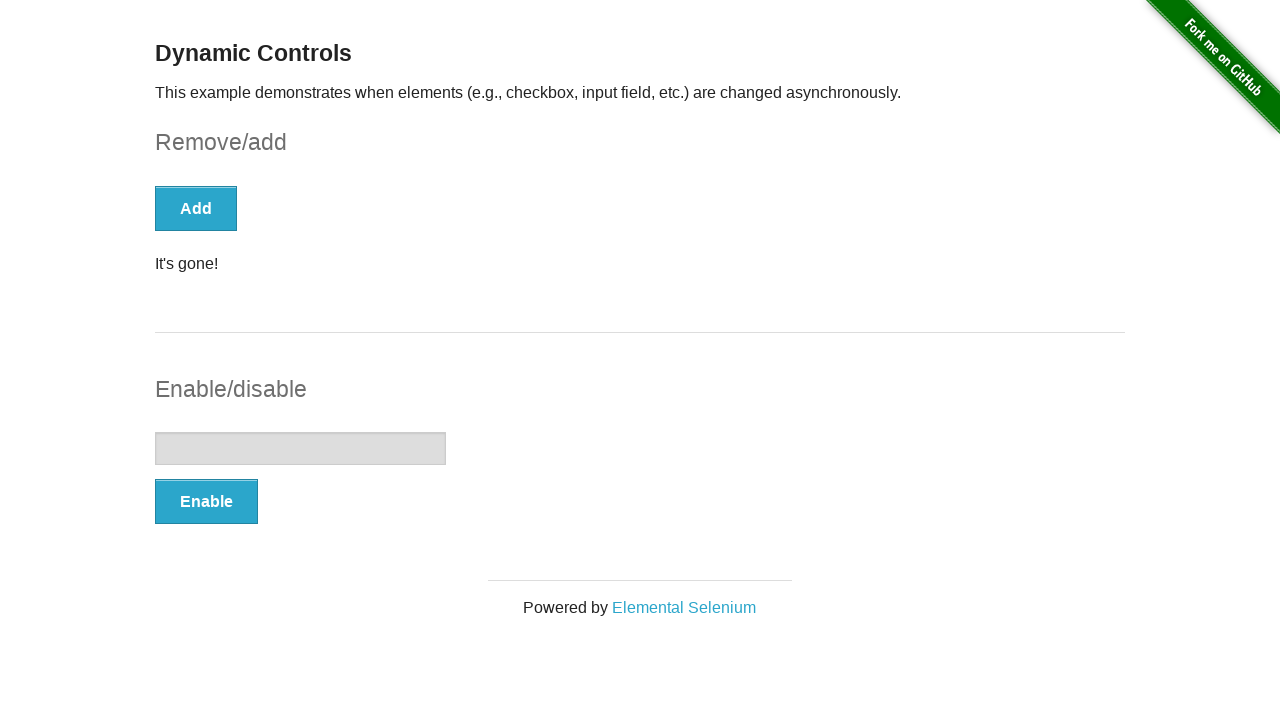

Retrieved message text content
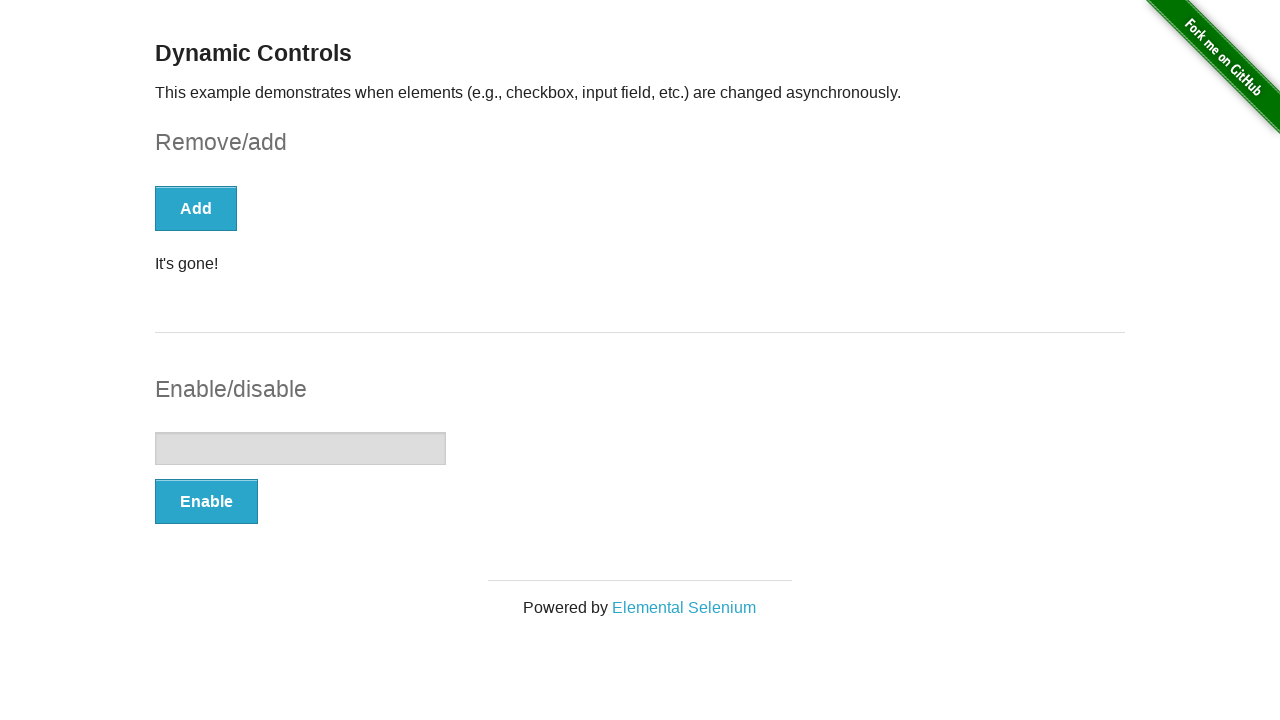

Verified message visibility status: True
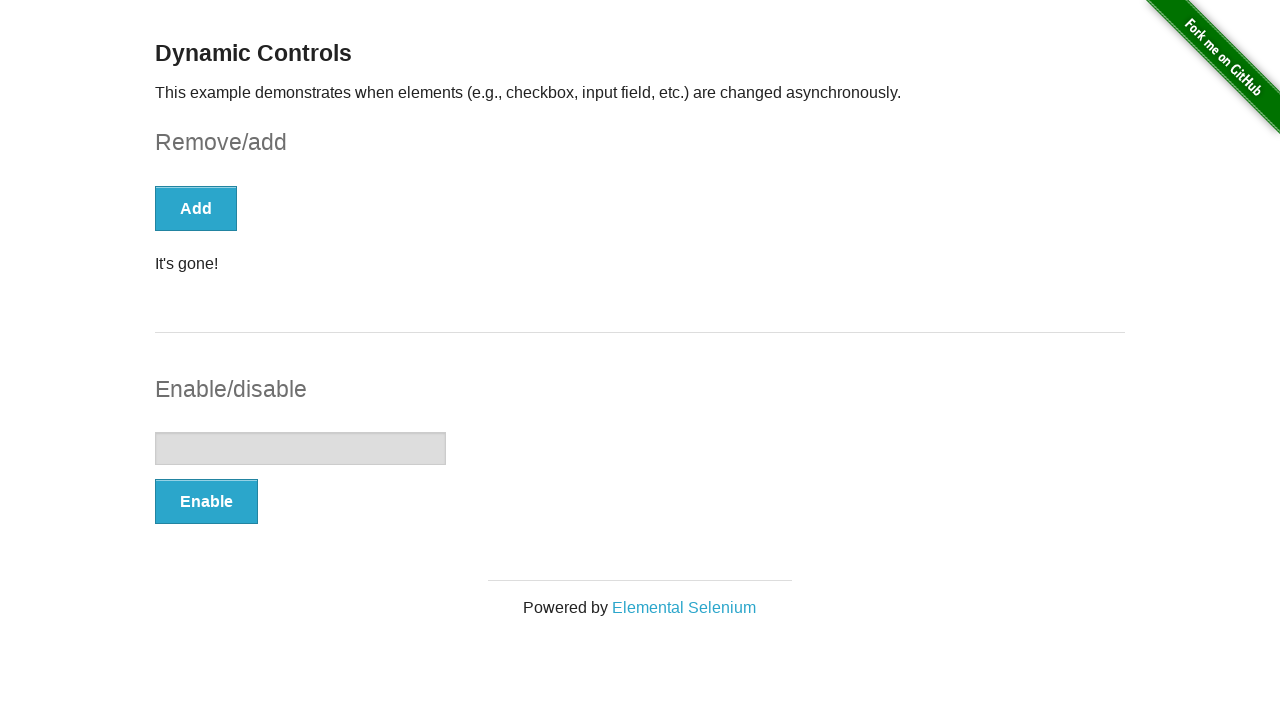

Message text content: It's gone!
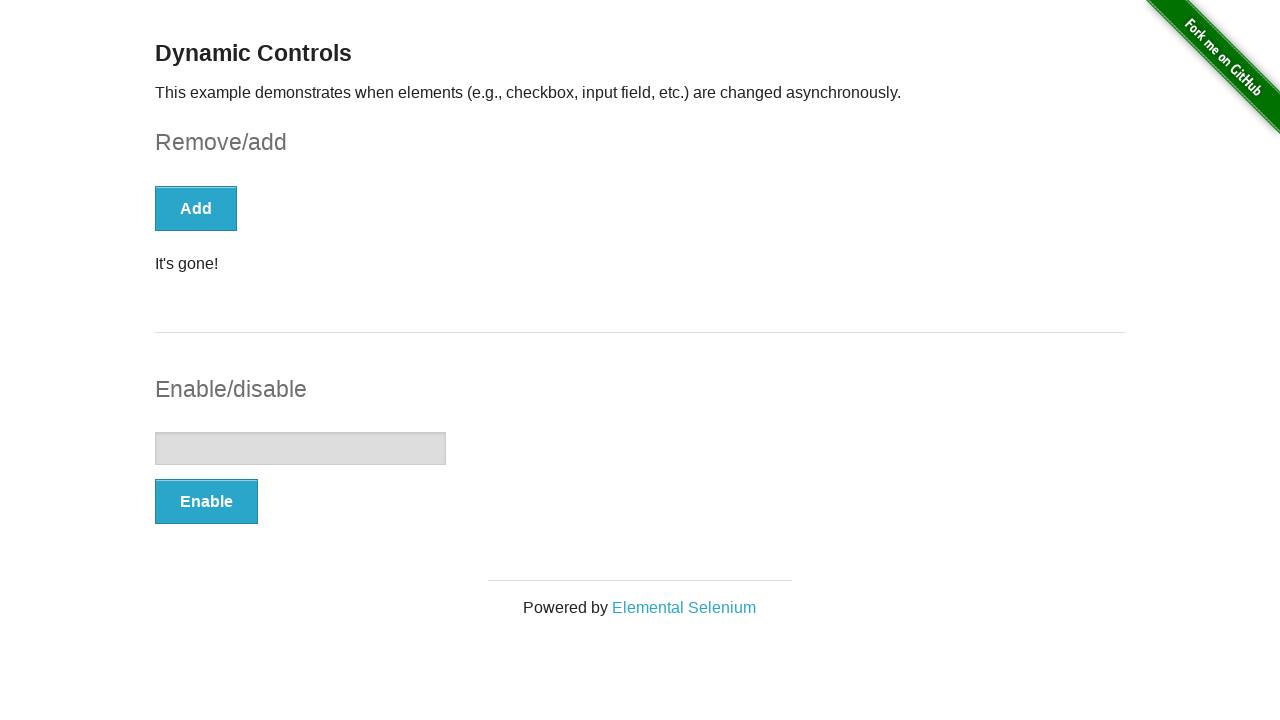

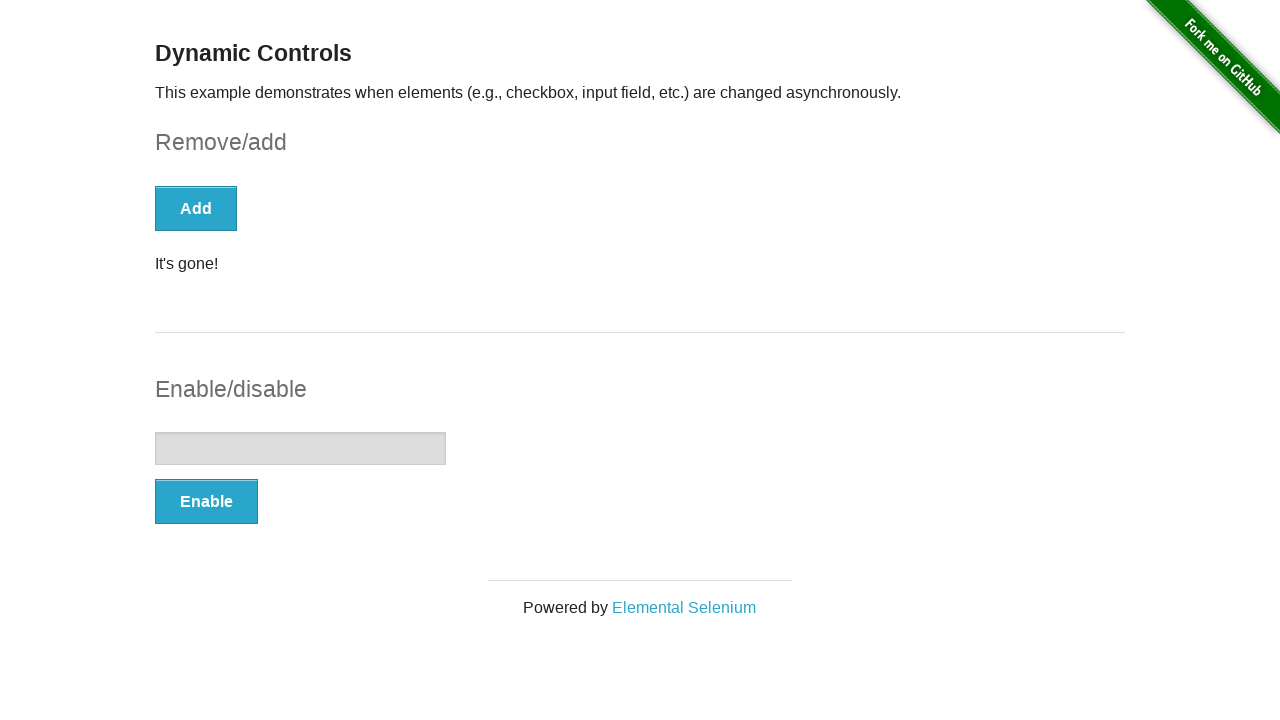